Navigates to spiceengine.jp website and its subpages (English version and blog), verifying each page loads successfully by checking for page titles.

Starting URL: http://www.spiceengine.jp

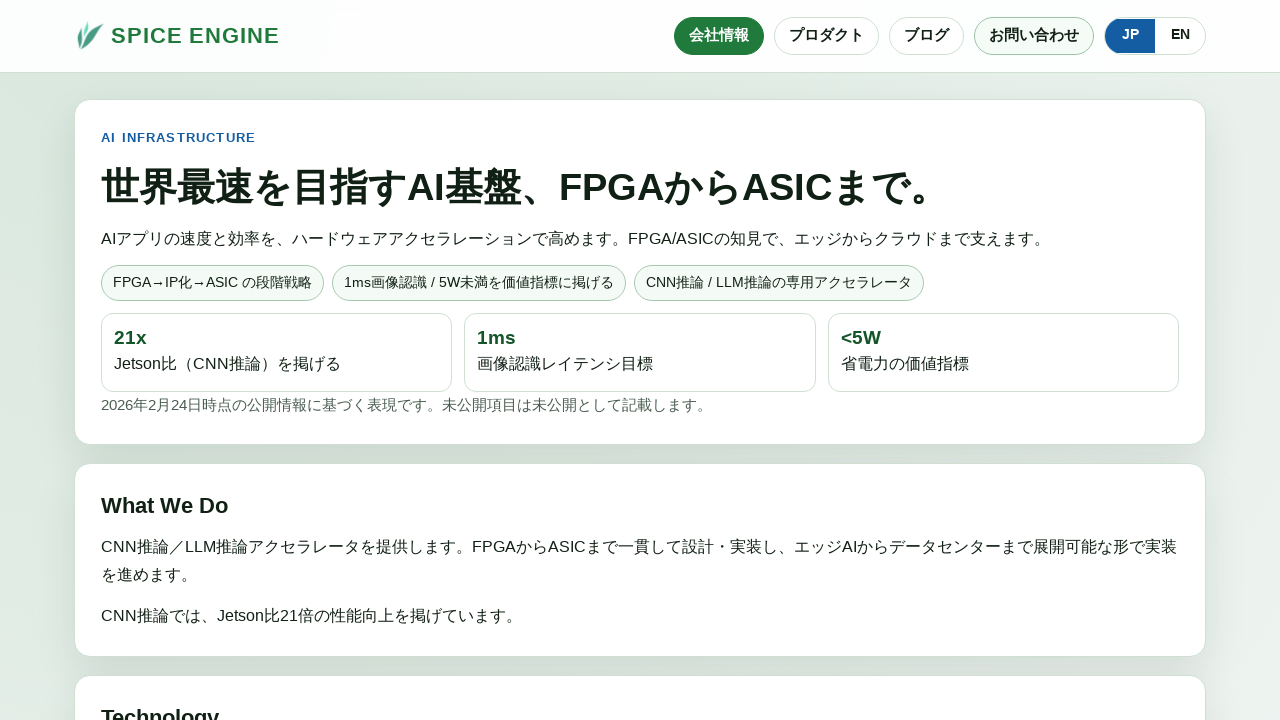

Waited for main page to fully load (networkidle)
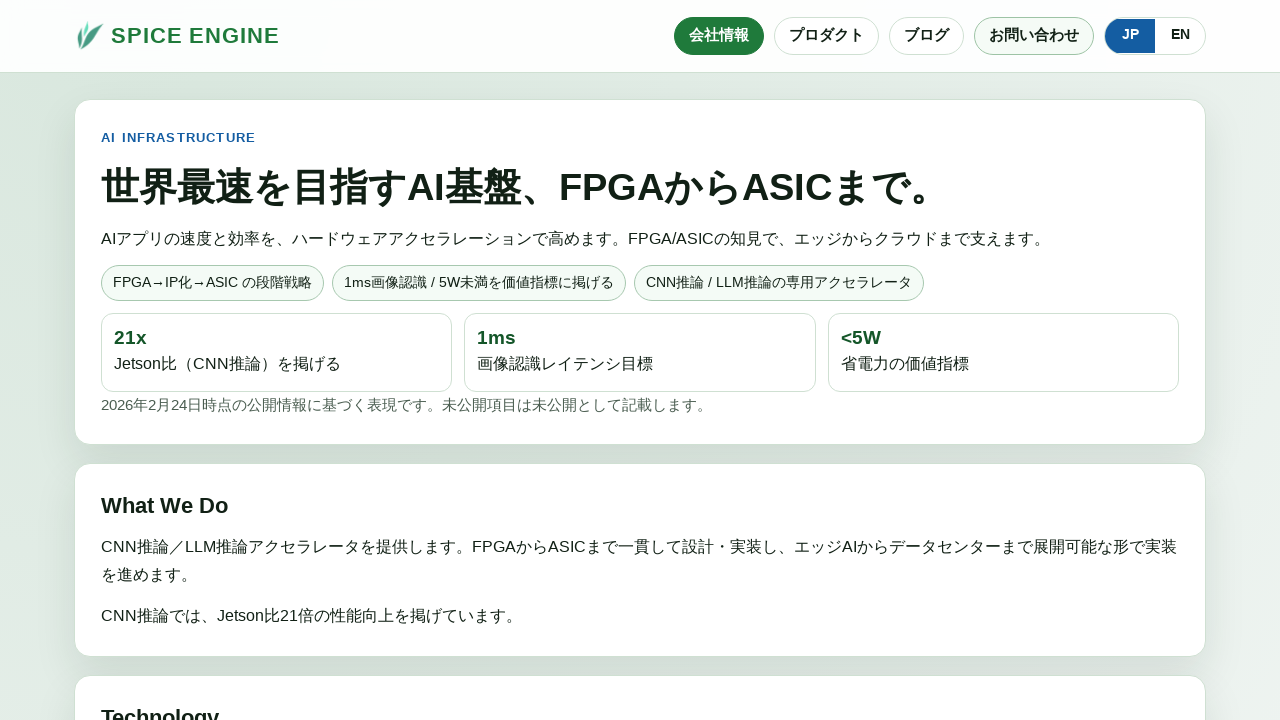

Retrieved page title
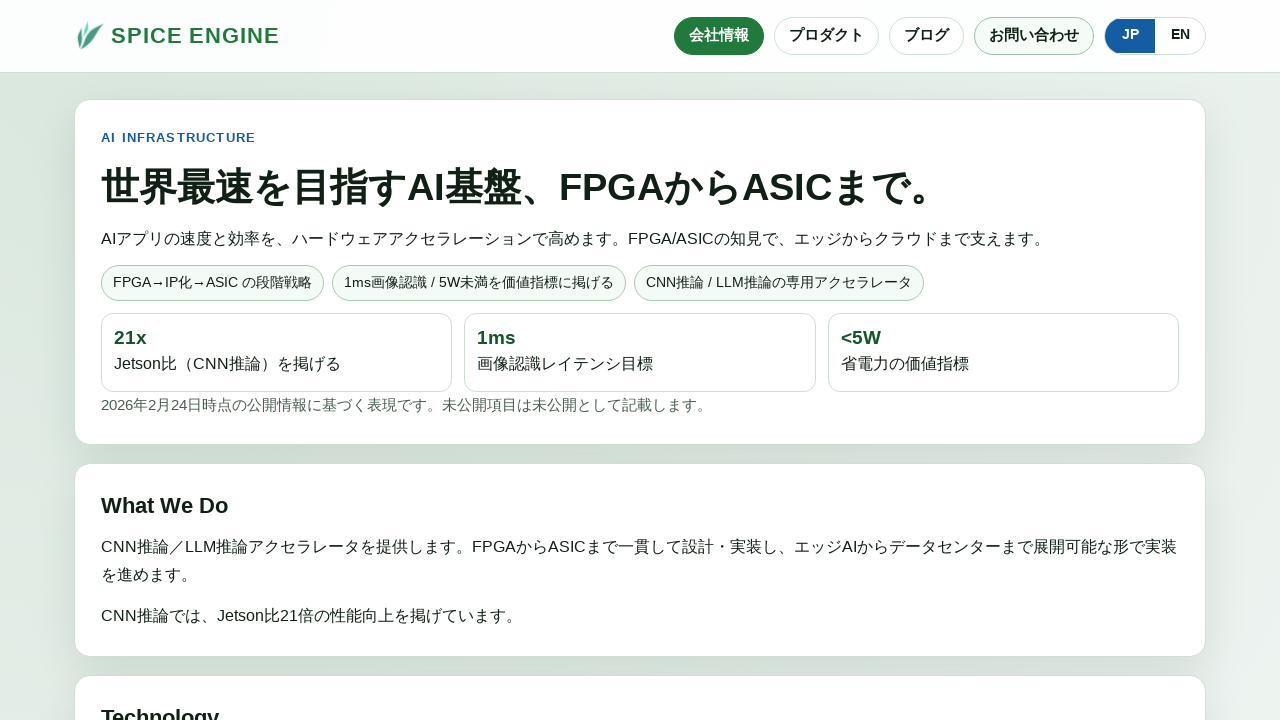

Verified page title is not empty
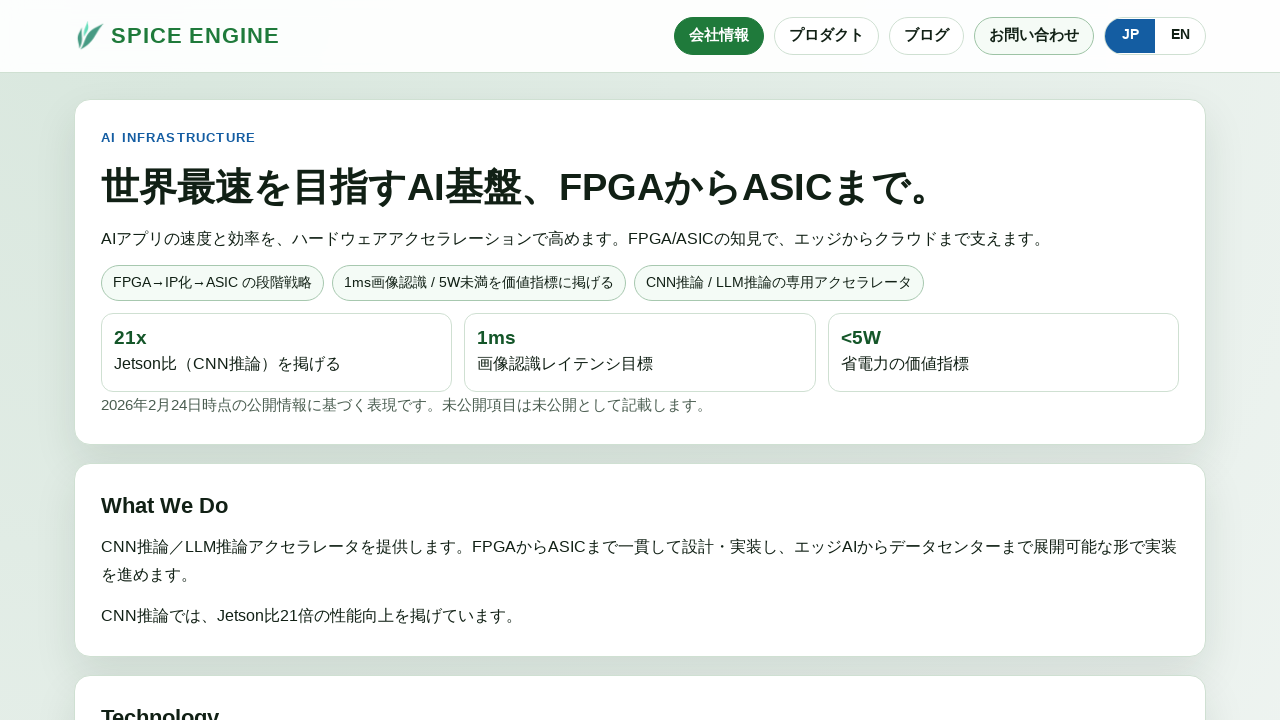

Navigated to English version page
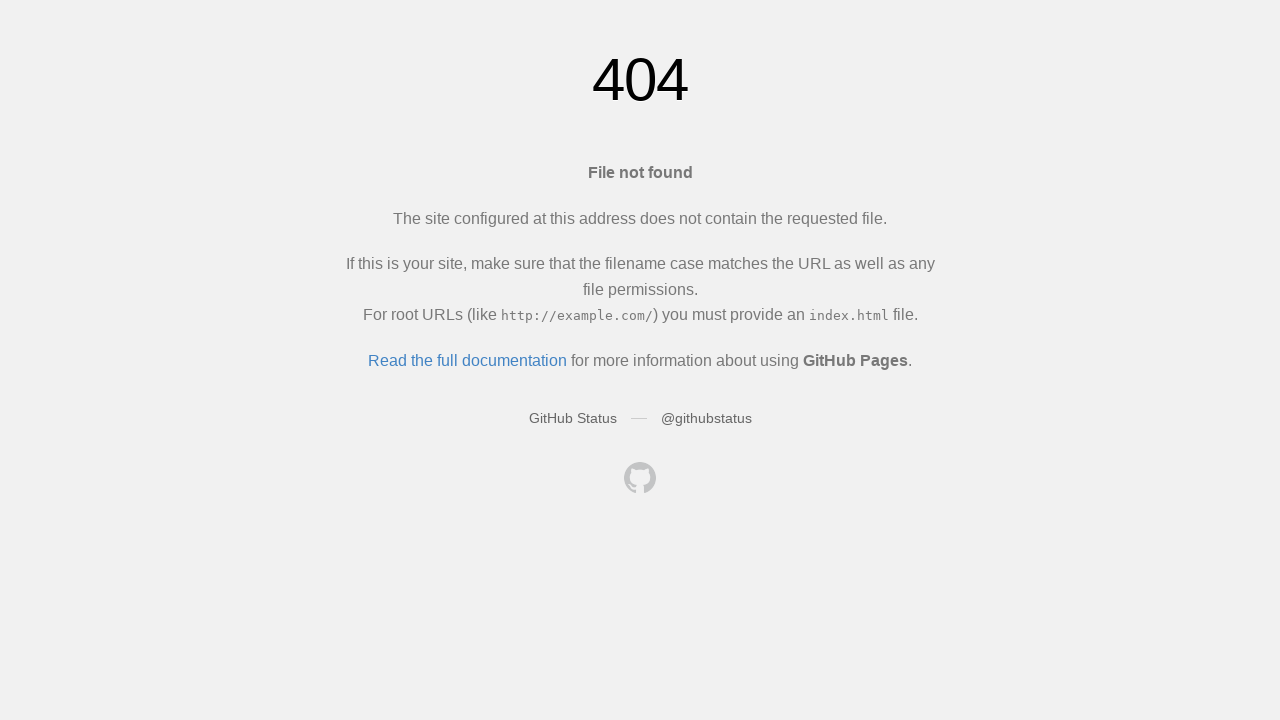

Waited for English version page to fully load (networkidle)
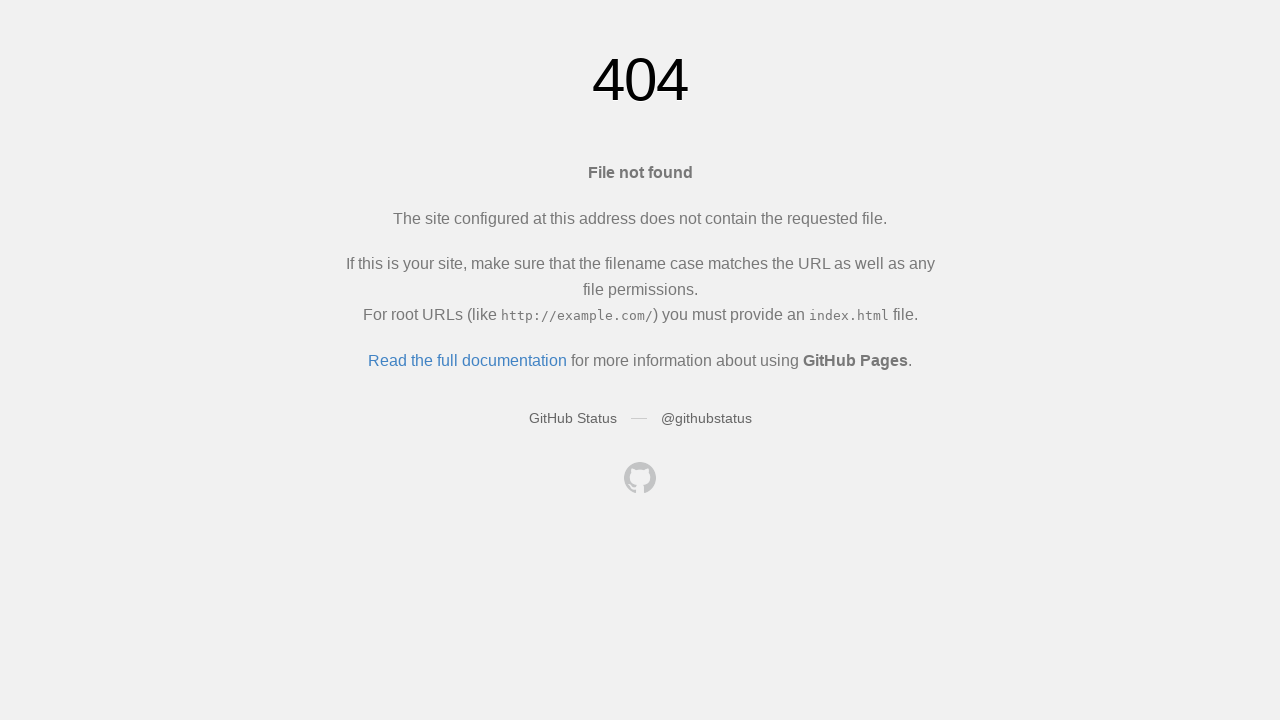

Navigated to blog page
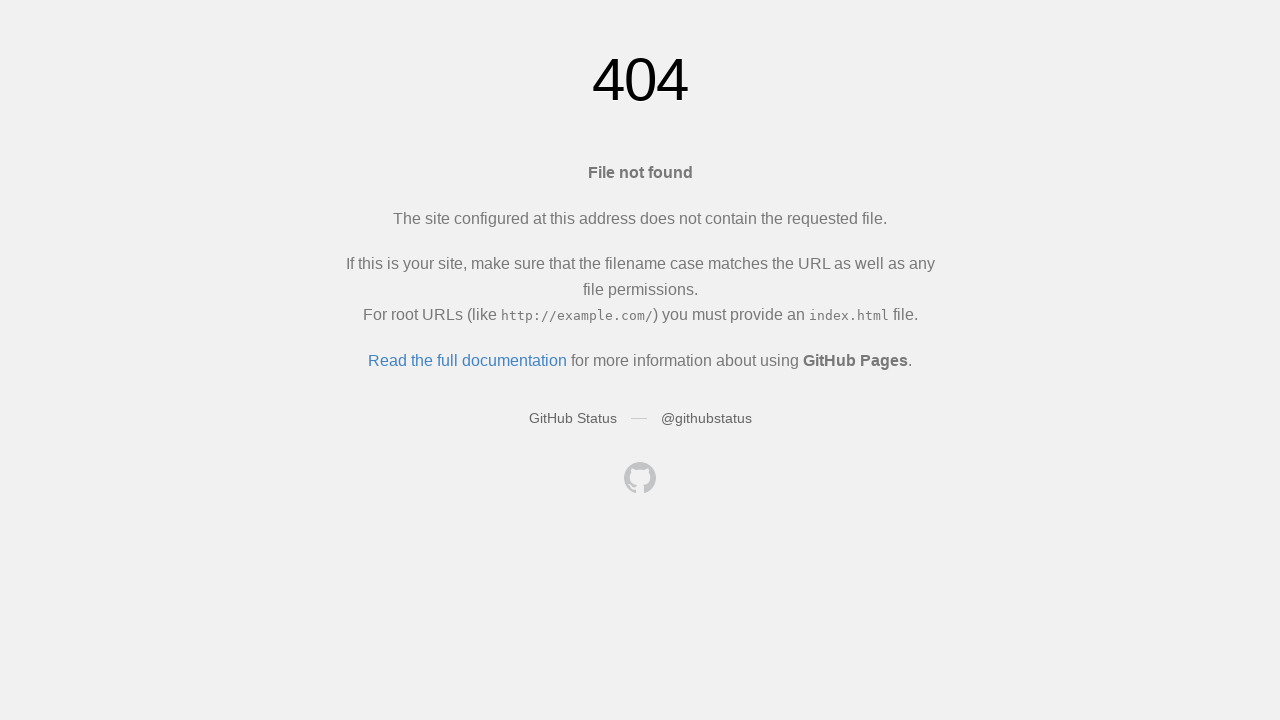

Waited for blog page to fully load (networkidle)
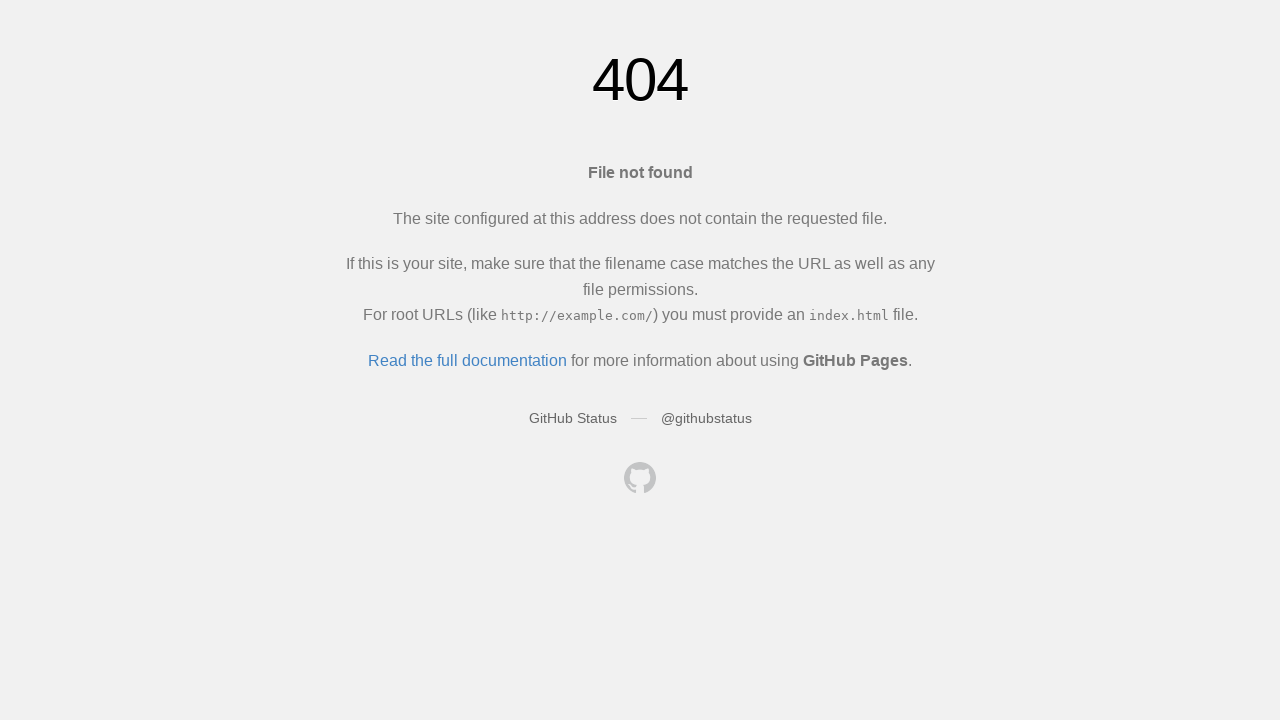

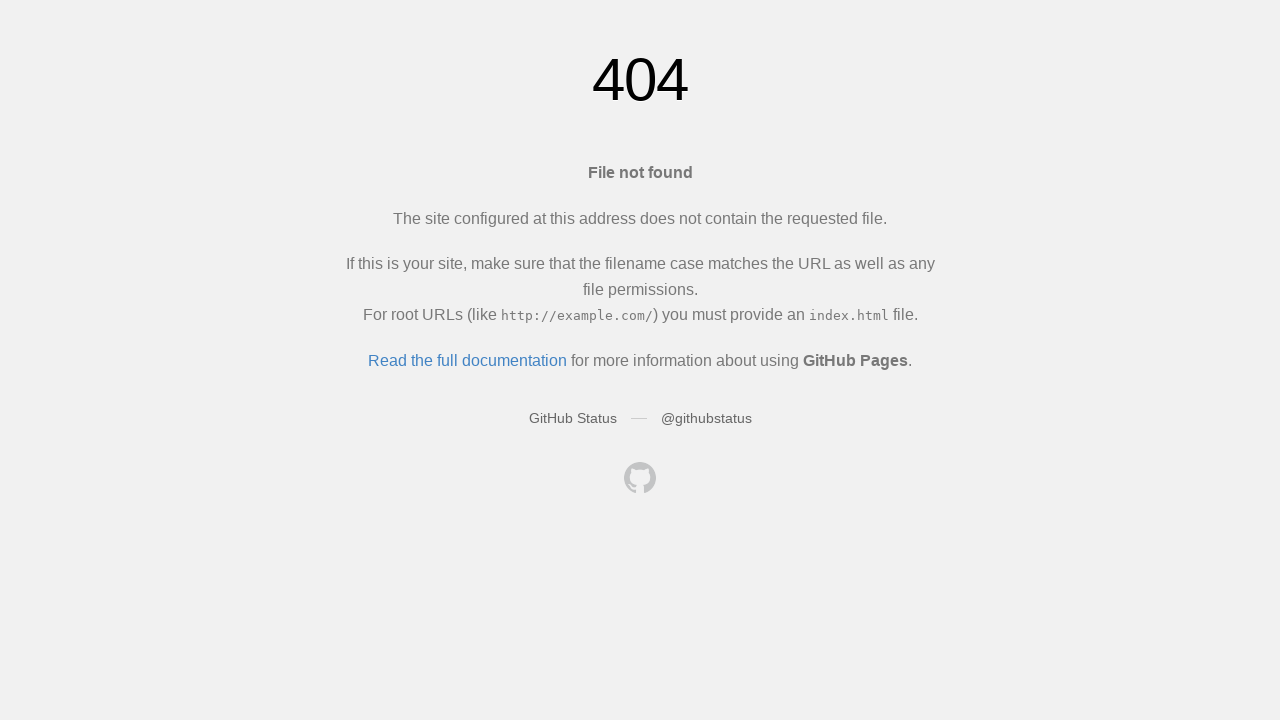